Tests the customer login flow on a demo banking application by clicking the Customer Login button, selecting a customer from a dropdown, and submitting the form.

Starting URL: https://www.globalsqa.com/angularJs-protractor/BankingProject

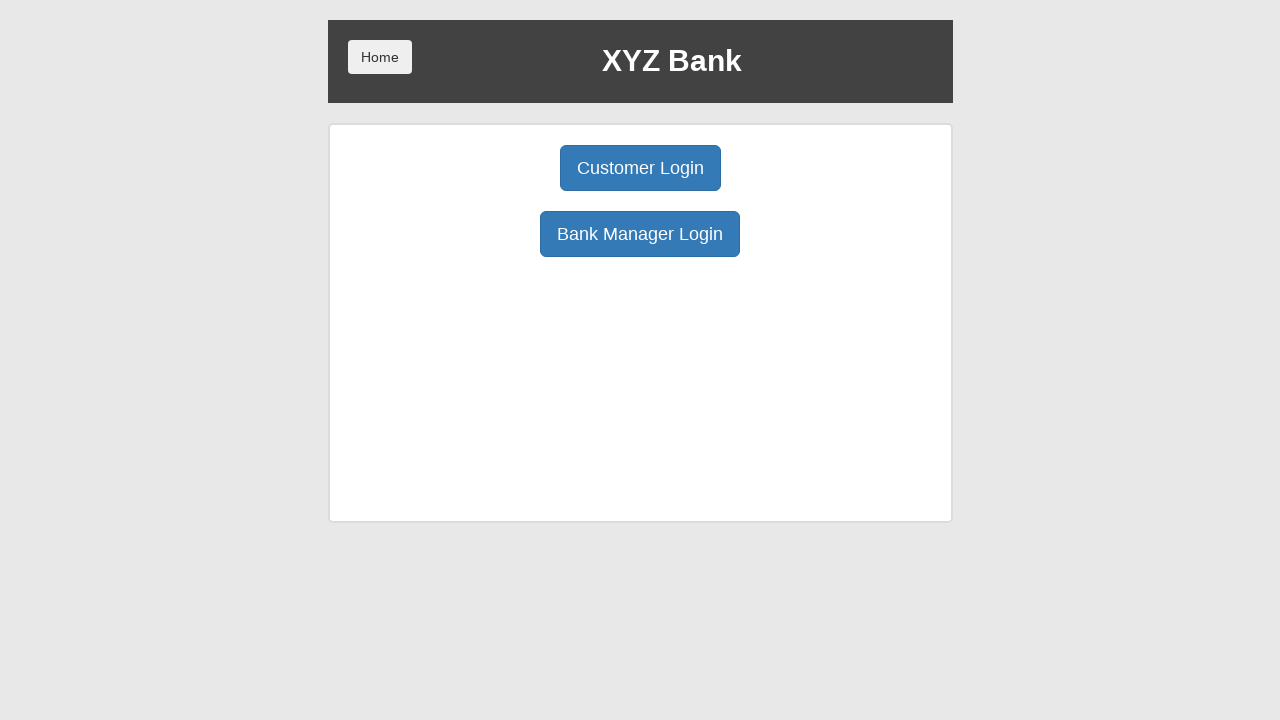

Clicked Customer Login button at (640, 168) on xpath=//button[contains(.,'Customer Login')]
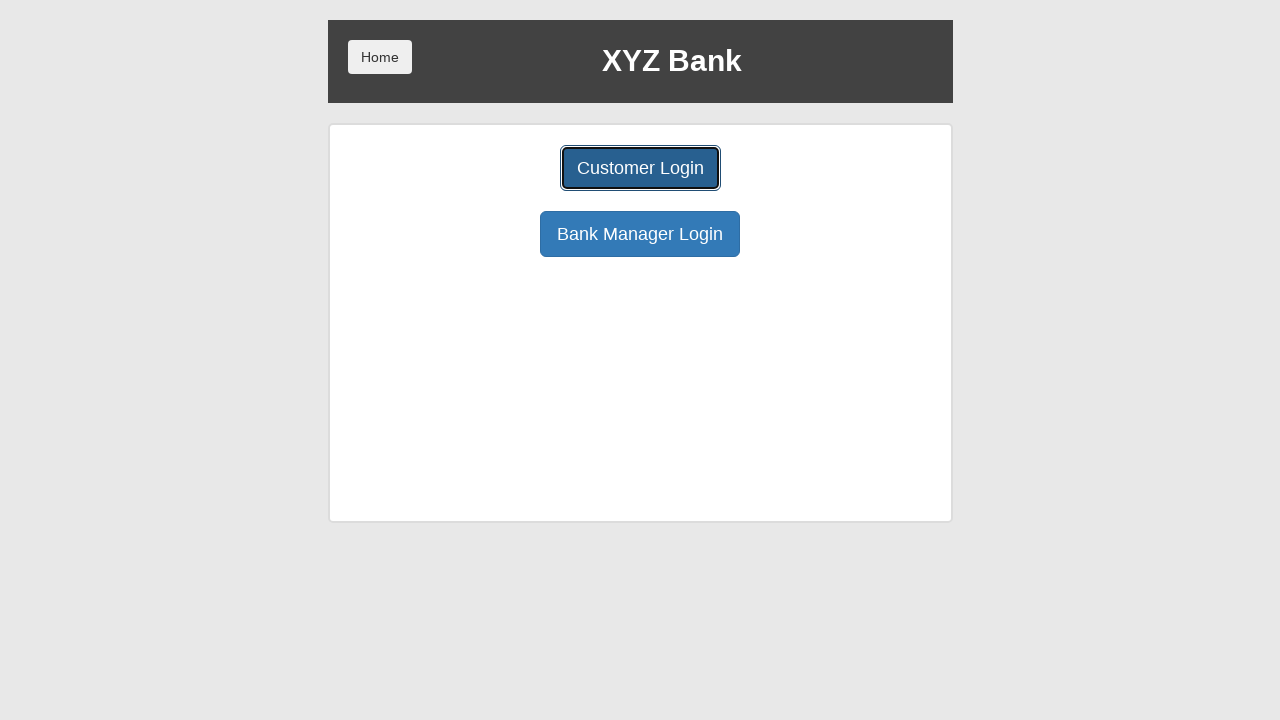

Selected customer with value '2' from dropdown on #userSelect
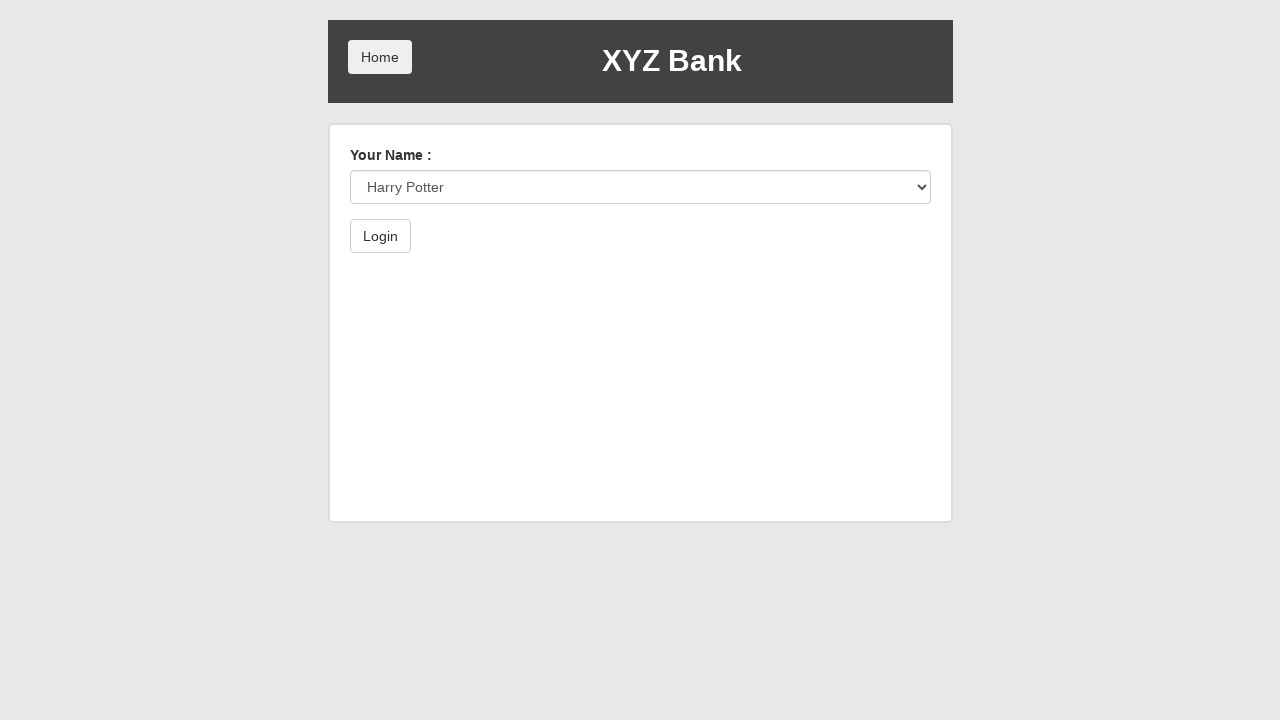

Clicked submit button to complete login at (380, 236) on button[type='submit']
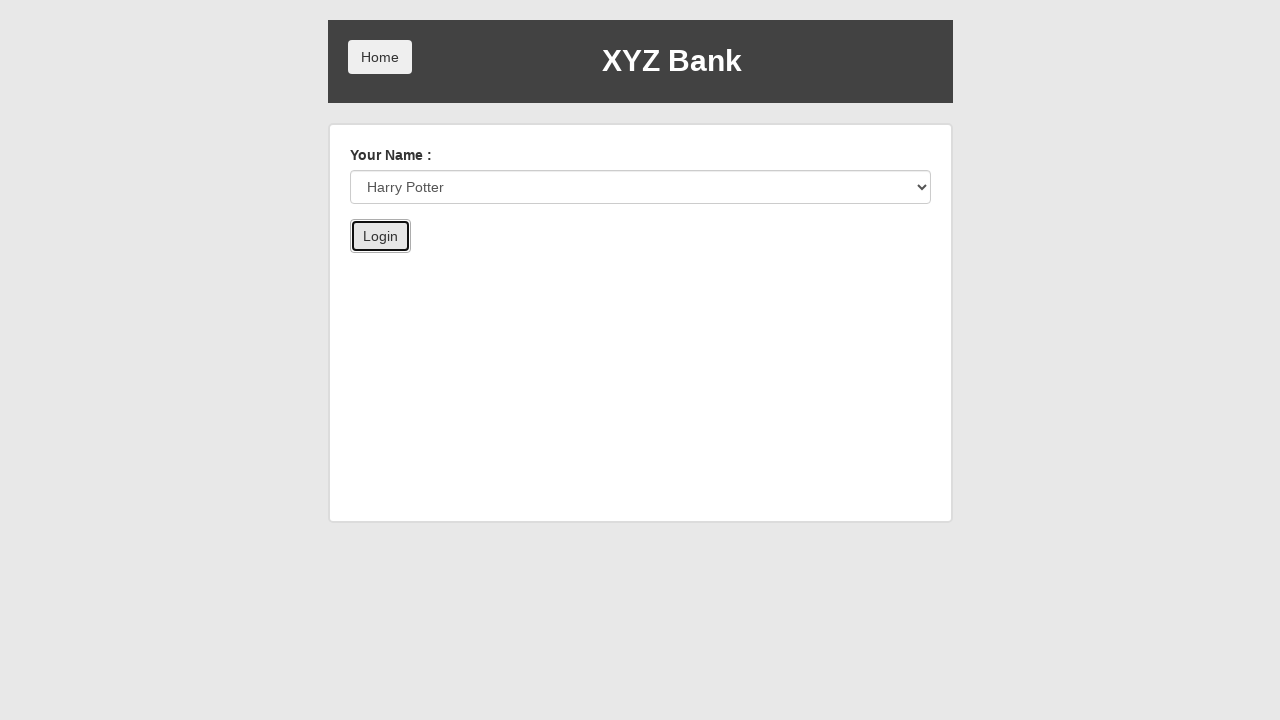

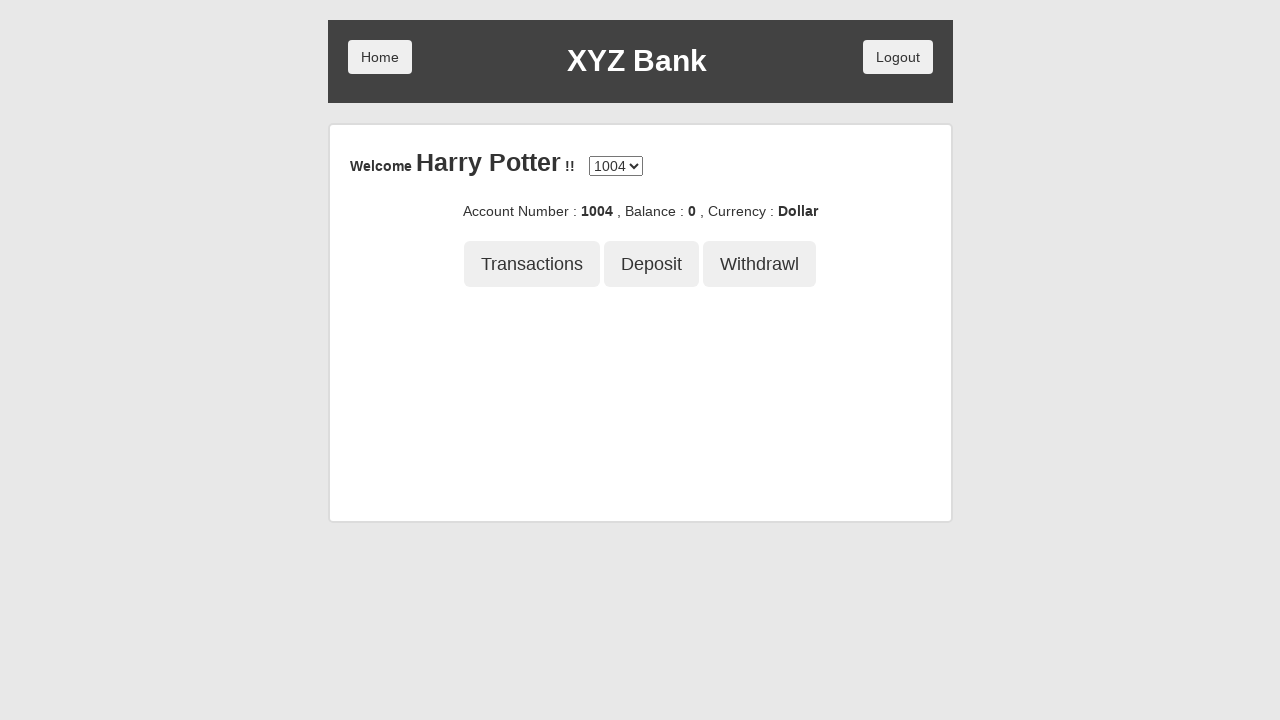